Tests login form with invalid credentials to verify error message appears

Starting URL: https://www.saucedemo.com/

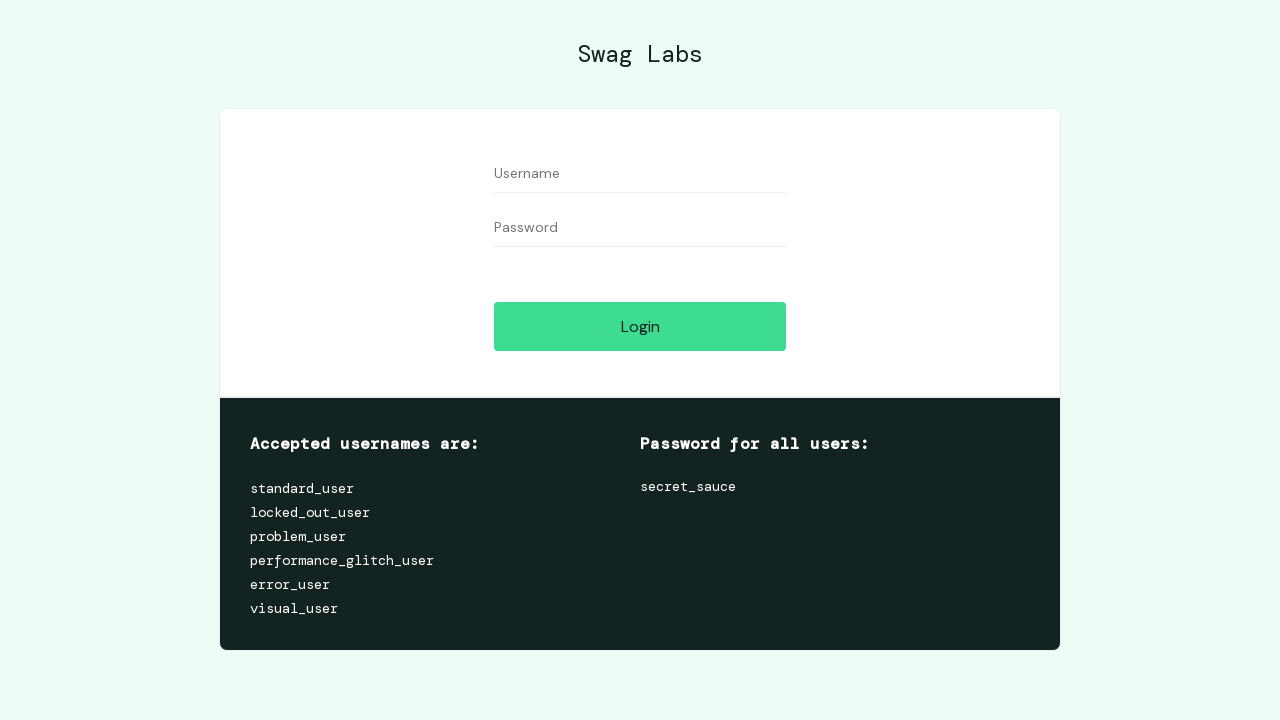

Entered invalid username 'Java' in user-name field on input#user-name
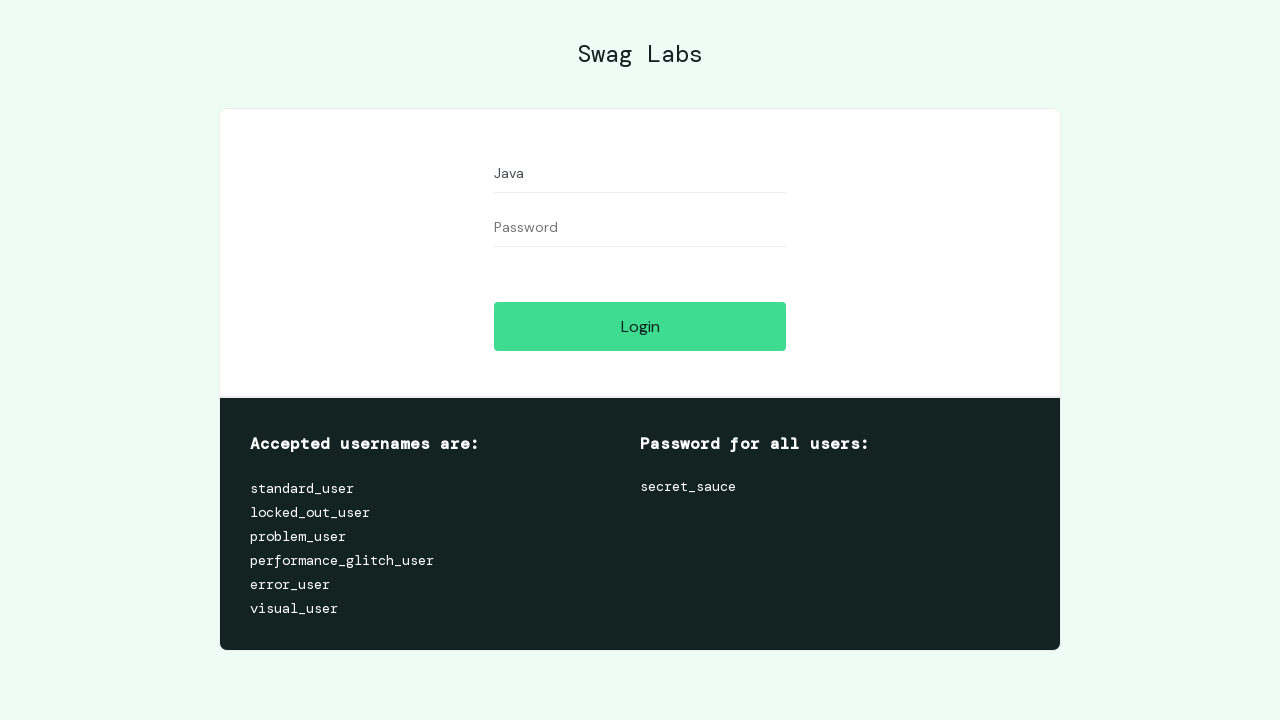

Entered invalid password 'Selenium' in password field on input#password
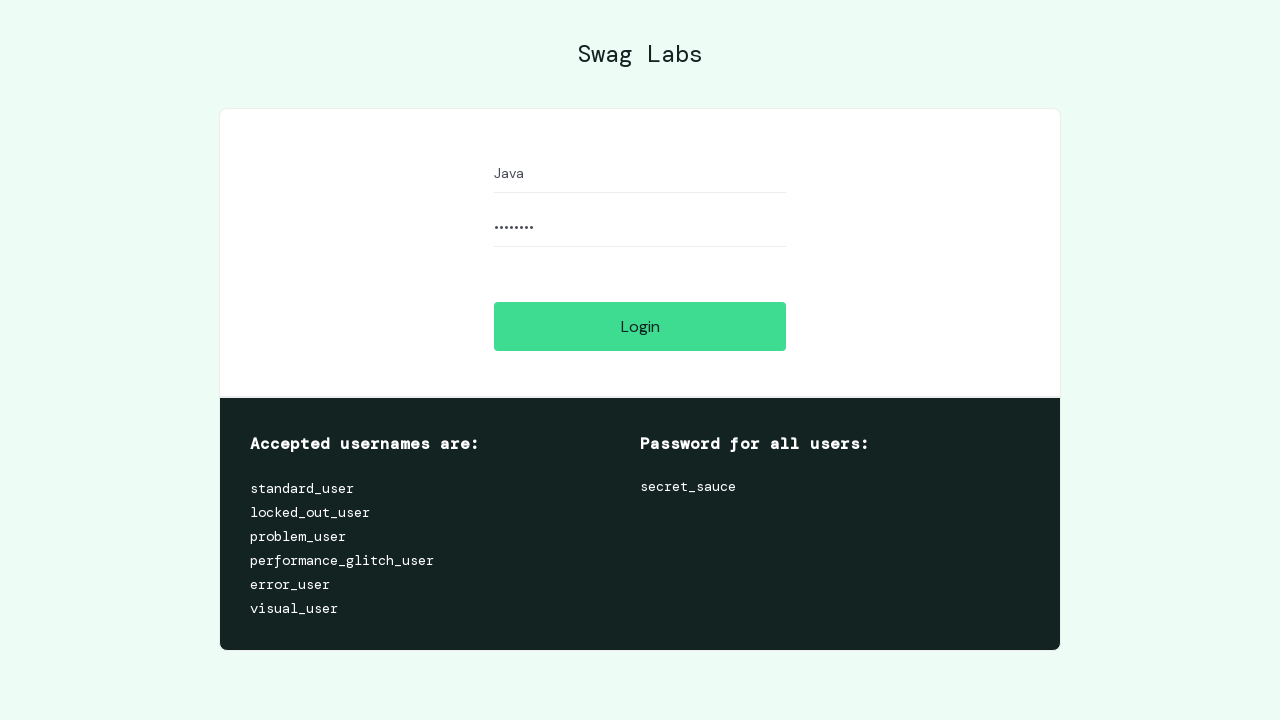

Clicked login button to submit form with invalid credentials at (640, 326) on input#login-button
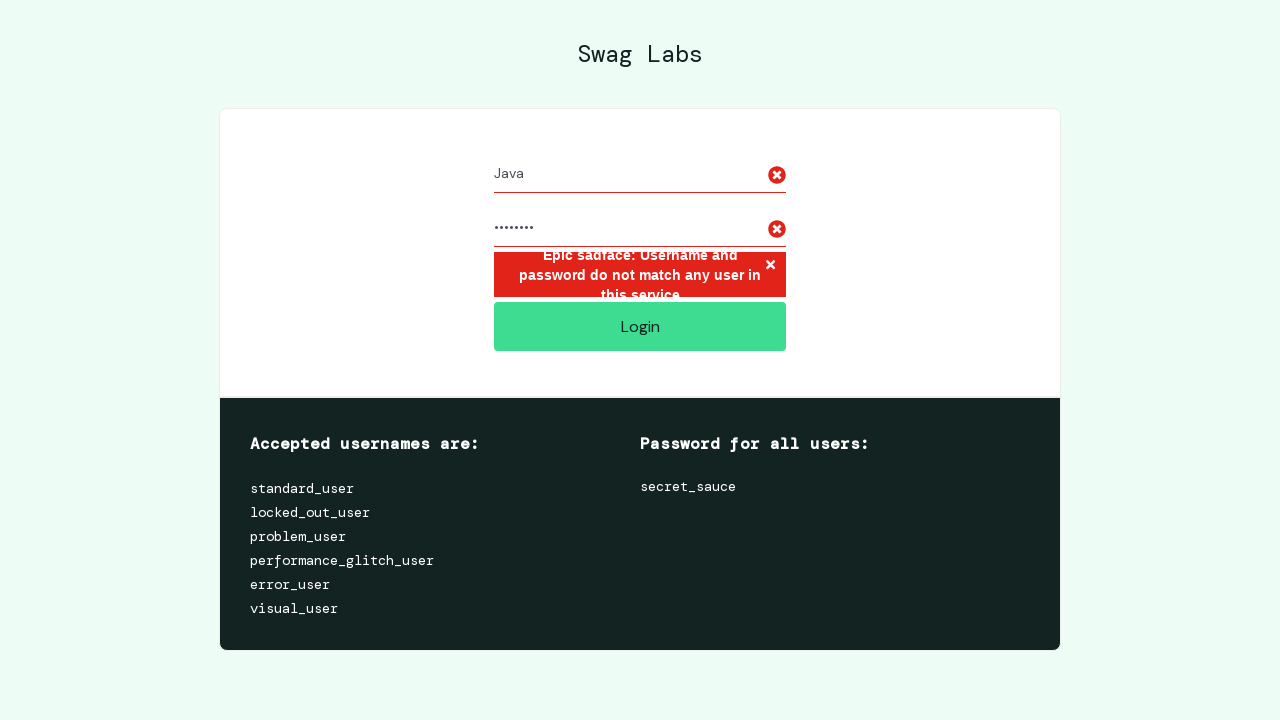

Error message appeared indicating login failed with invalid credentials
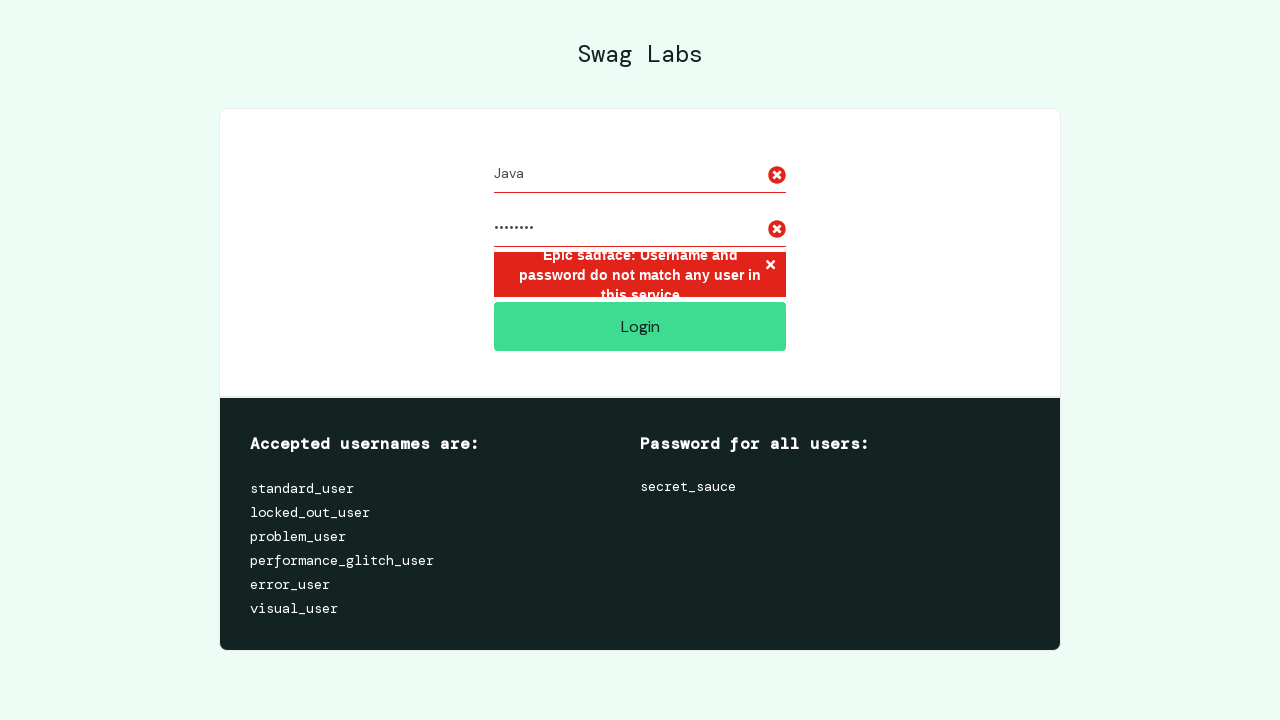

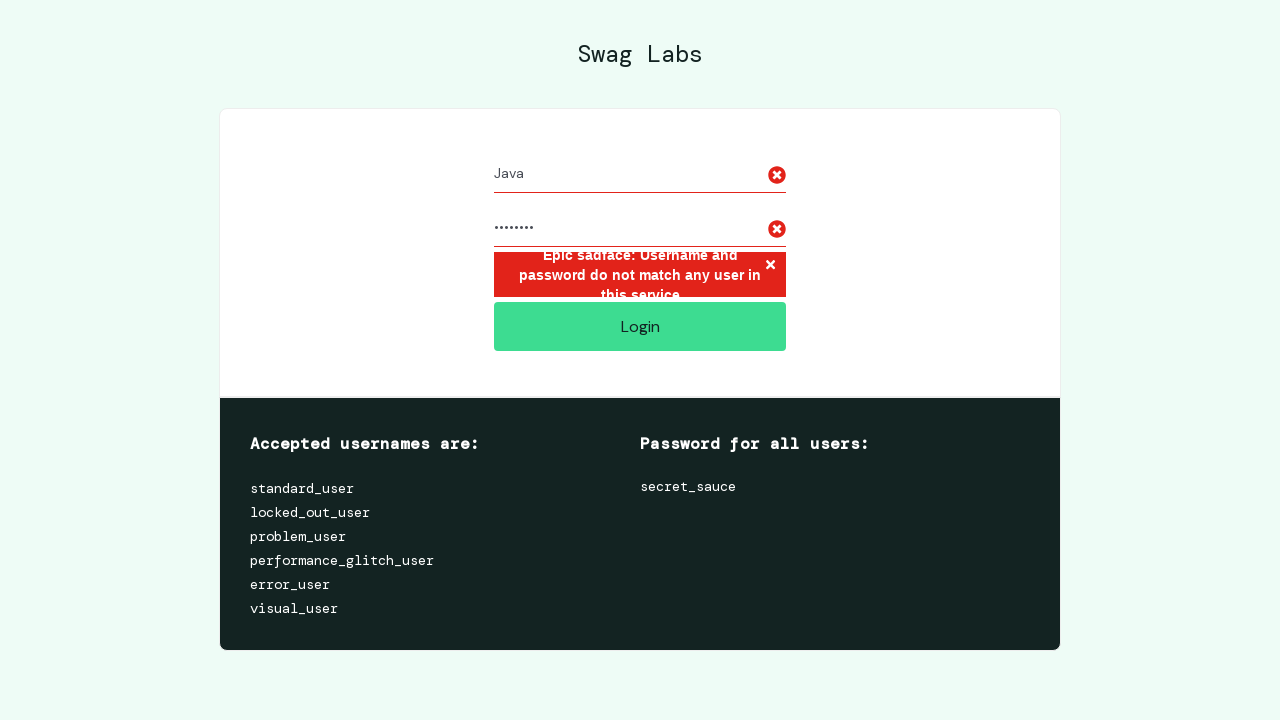